Tests a number input form by entering a value, submitting it, and verifying the response (either an error message or a success alert showing the square root calculation).

Starting URL: https://uljanovs.github.io/site/tasks/enter_a_number

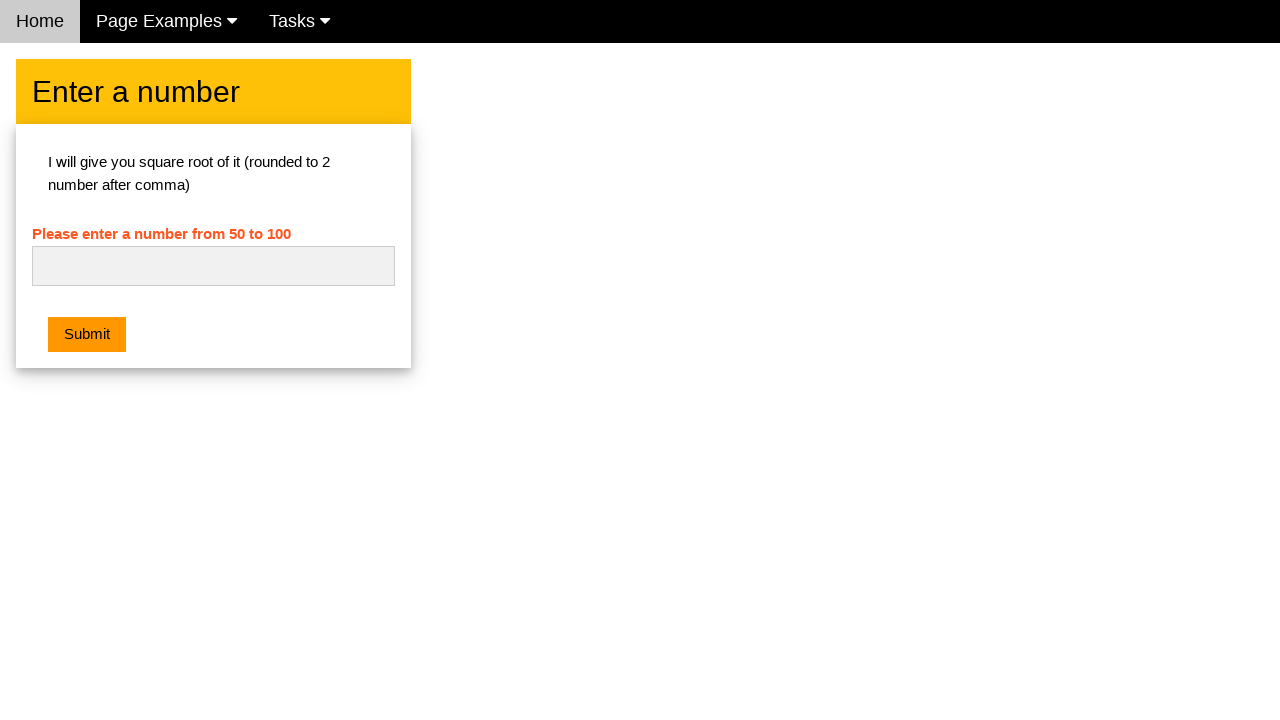

Navigated to the number input form task page
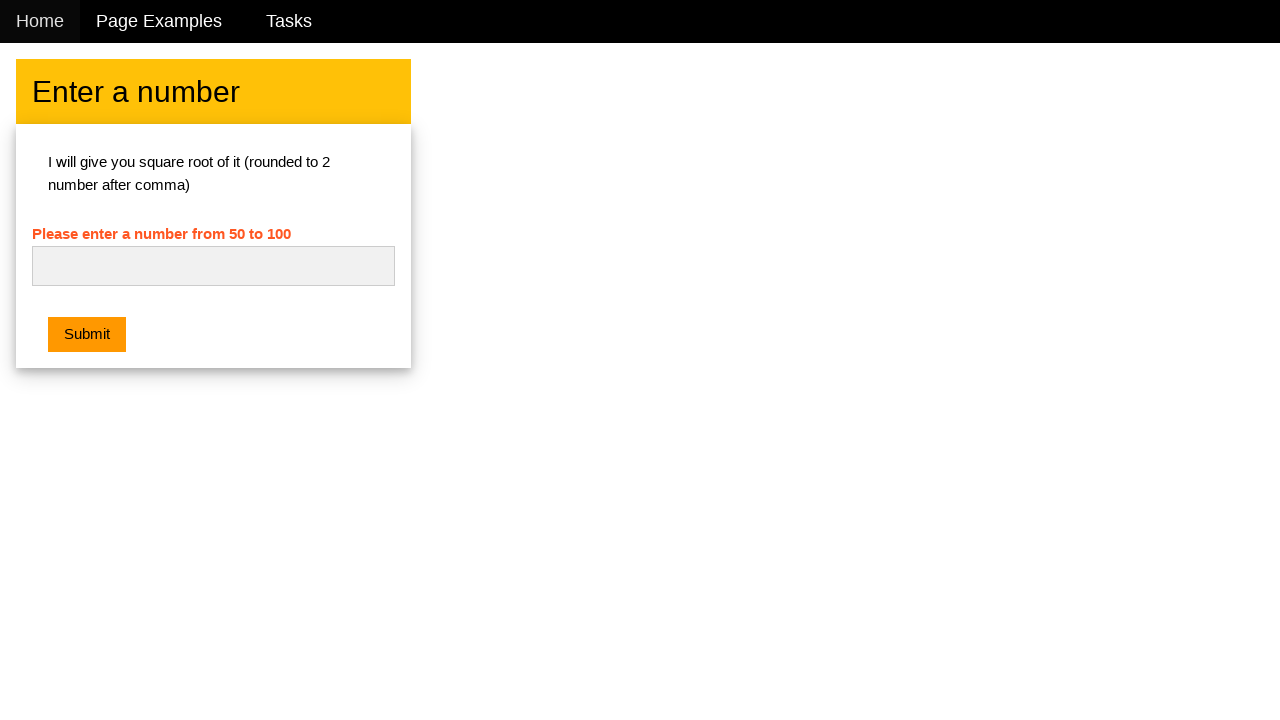

Filled number input field with value '100' on #numb
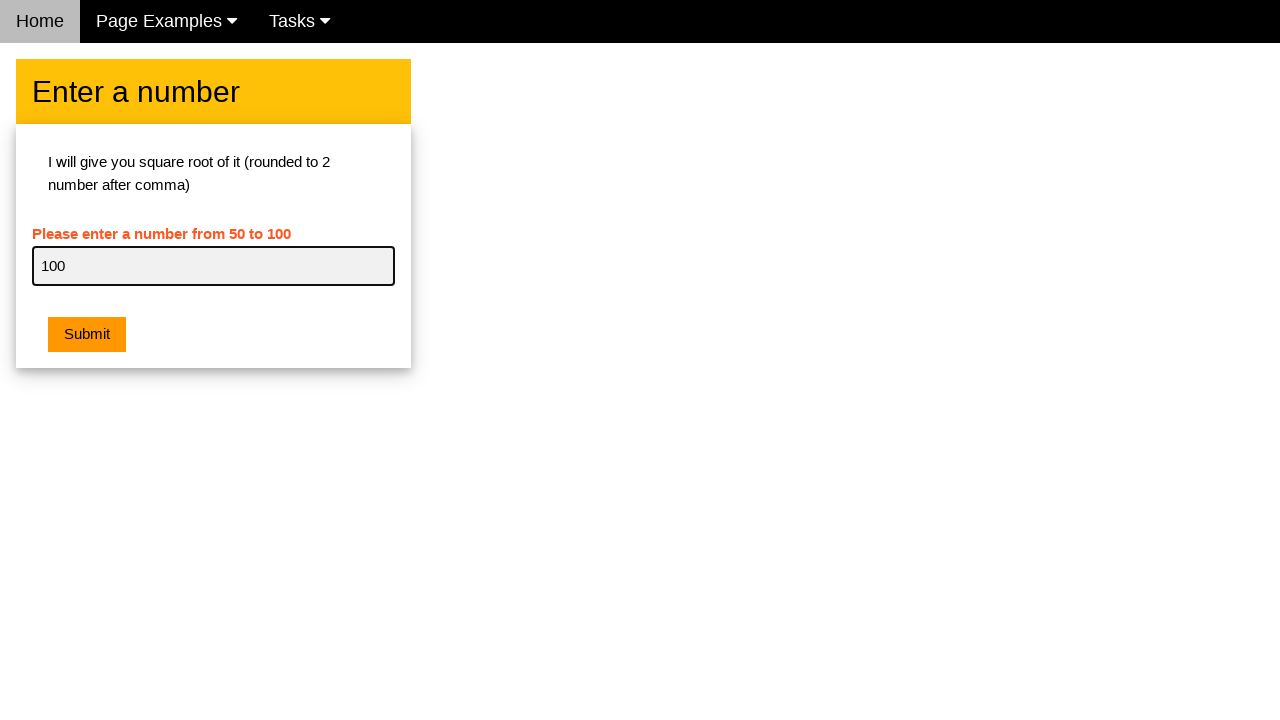

Clicked the submit button at (87, 335) on .w3-btn
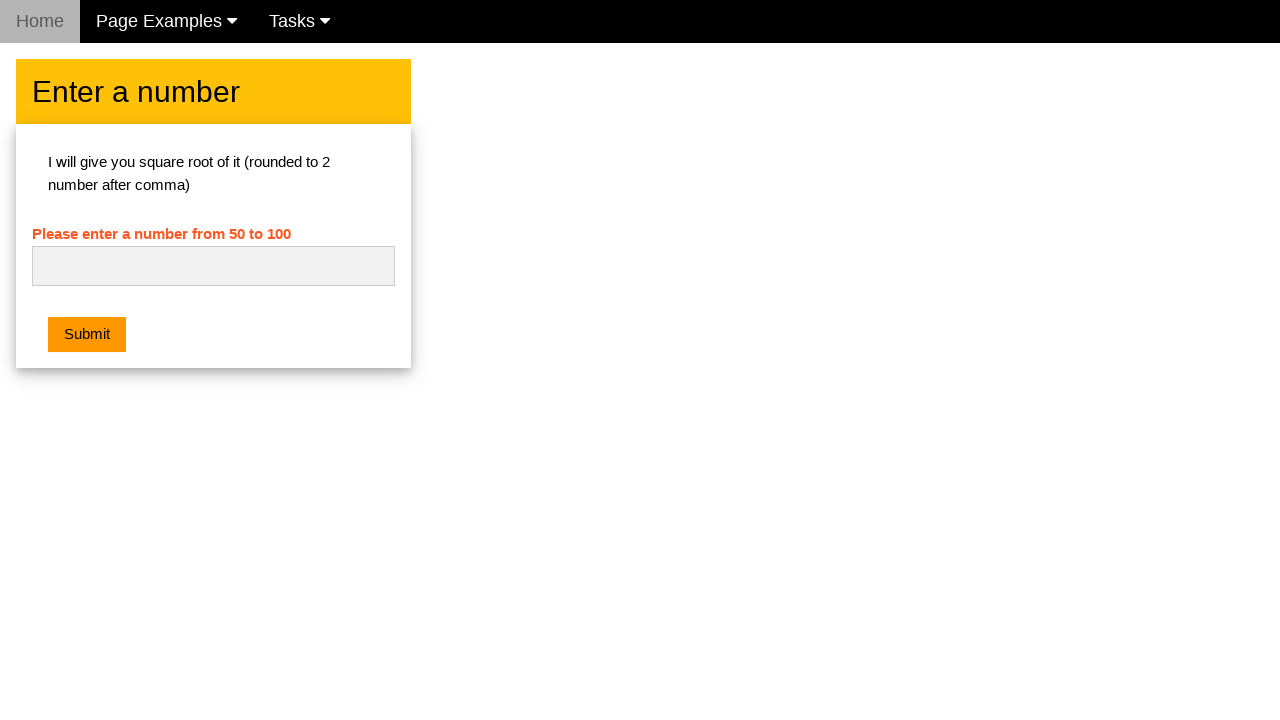

Set up dialog handler to accept alert
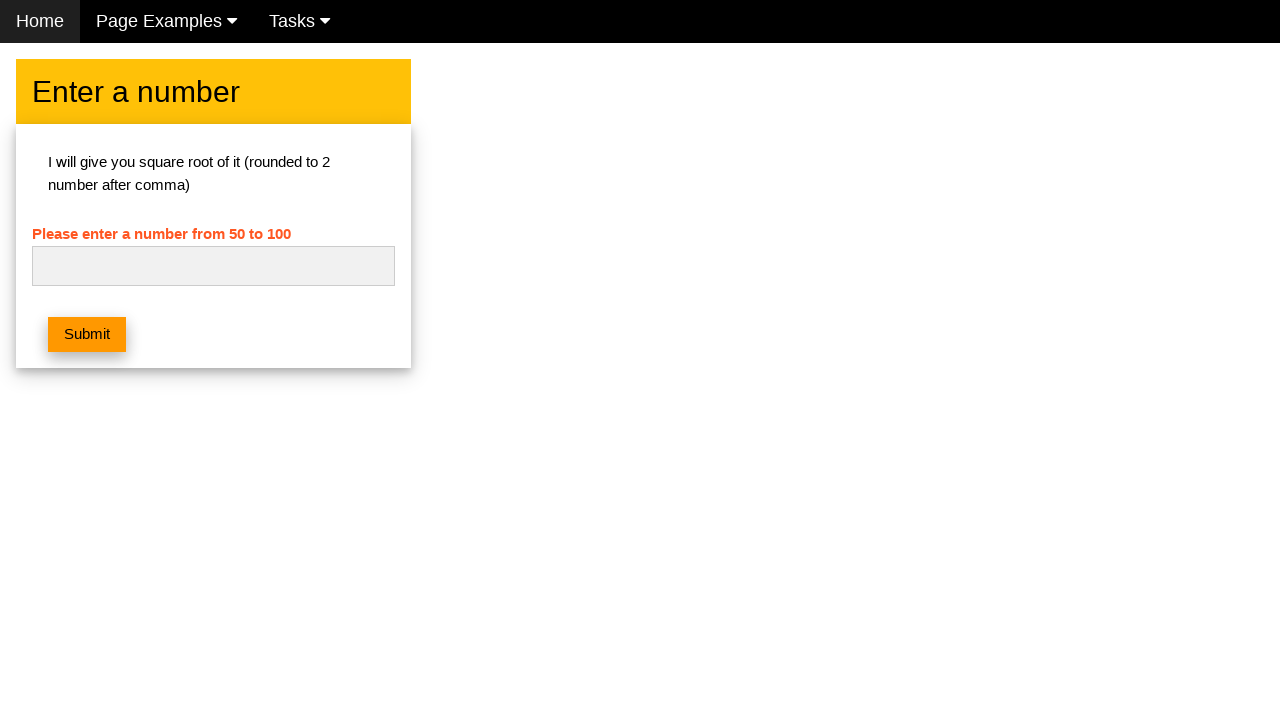

Waited for response processing and alert display
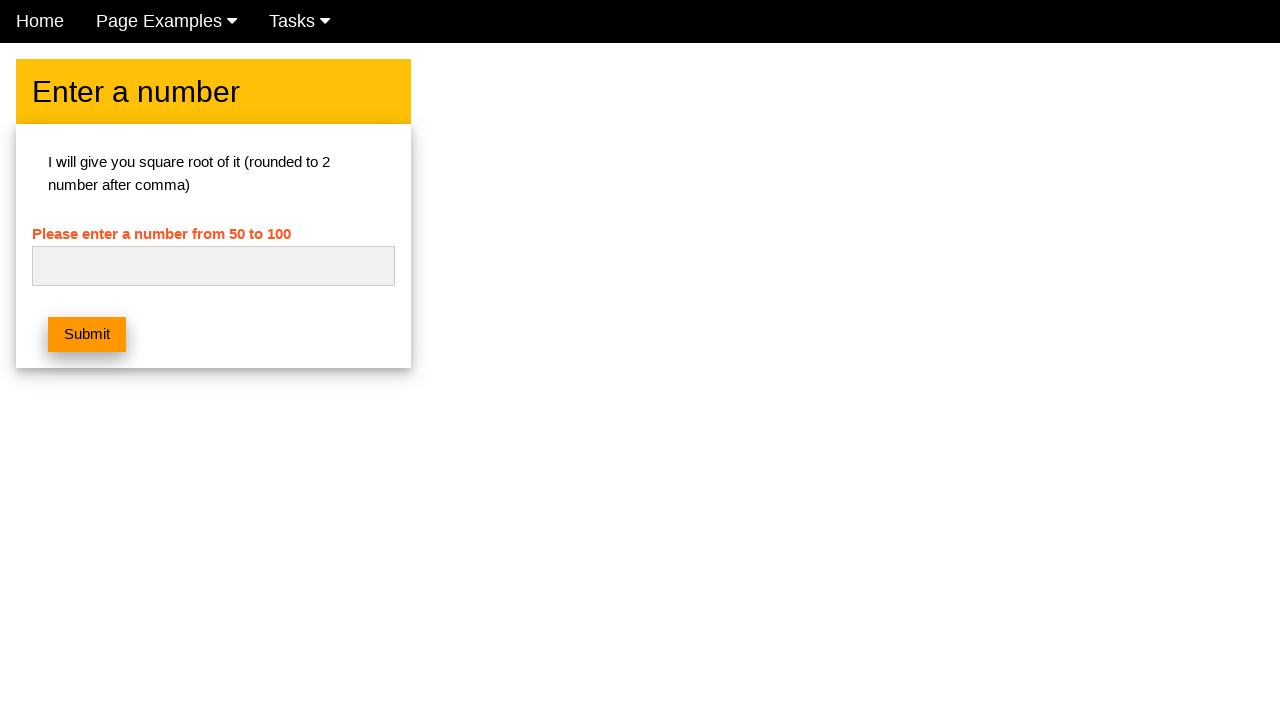

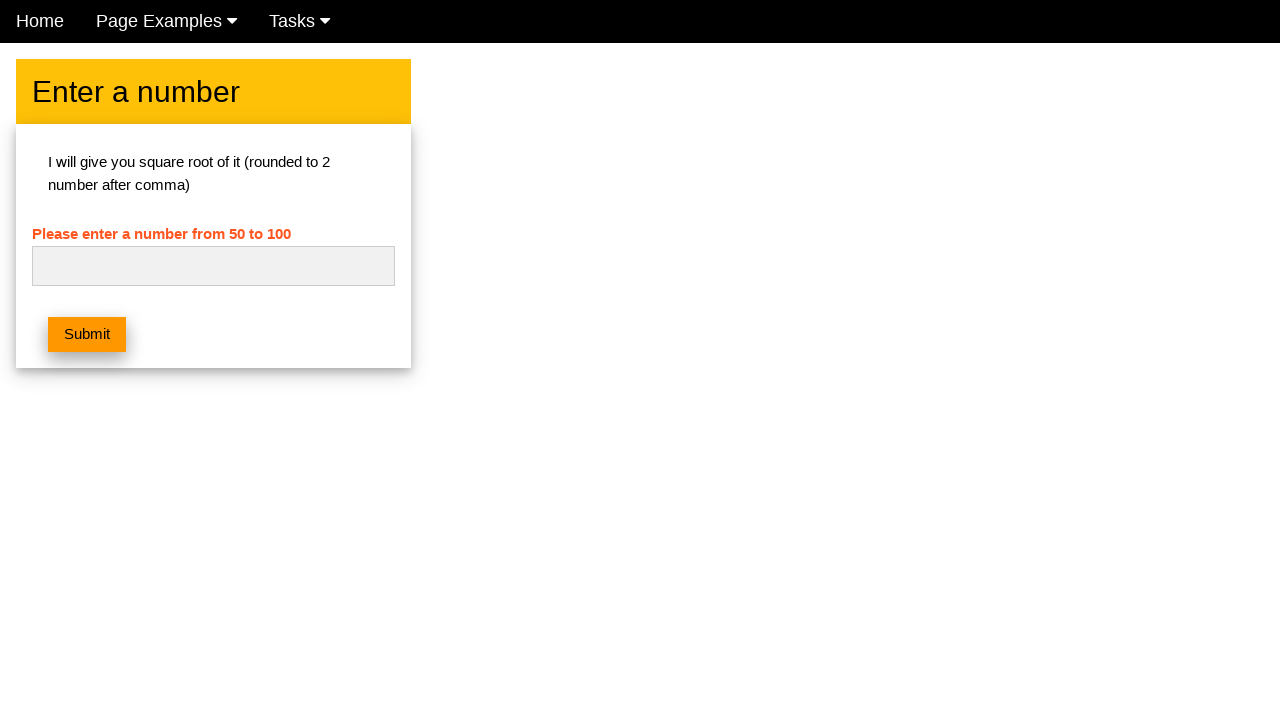